Tests a form submission workflow by extracting a value from an element's attribute, calculating a result using a mathematical formula, filling in the answer, checking a checkbox, selecting a radio button, and submitting the form.

Starting URL: http://suninjuly.github.io/get_attribute.html

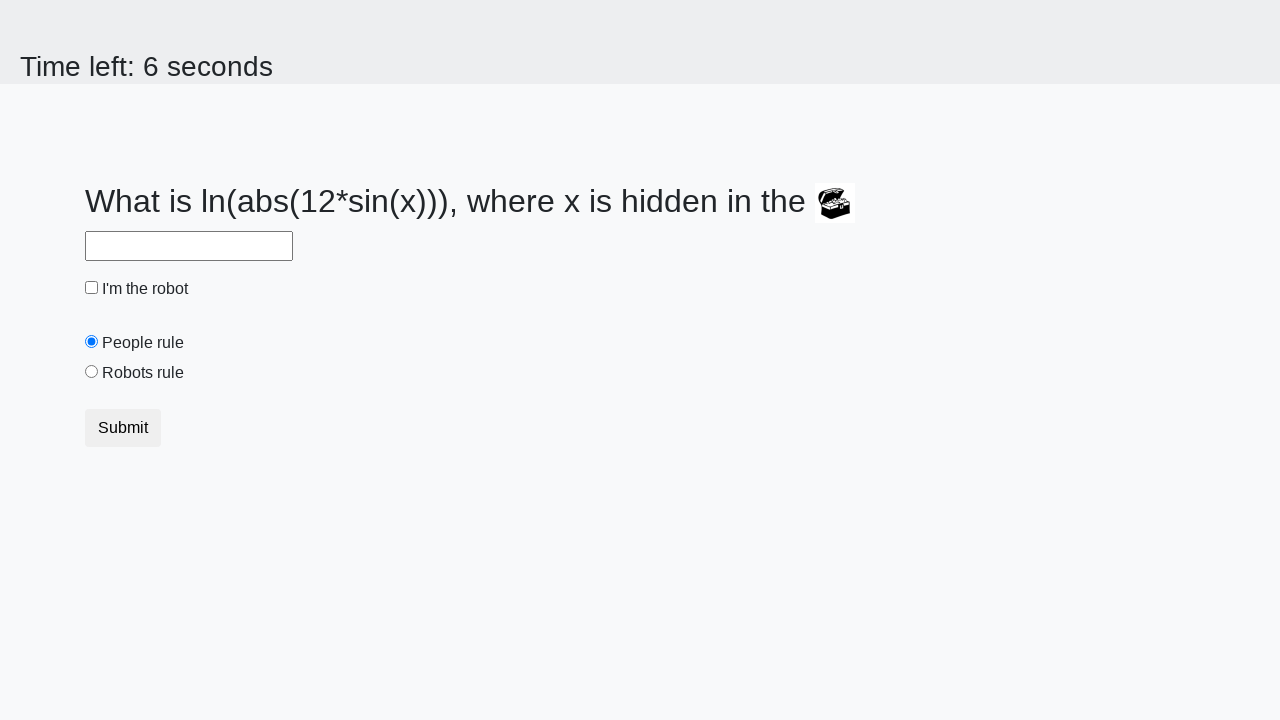

Located the treasure element
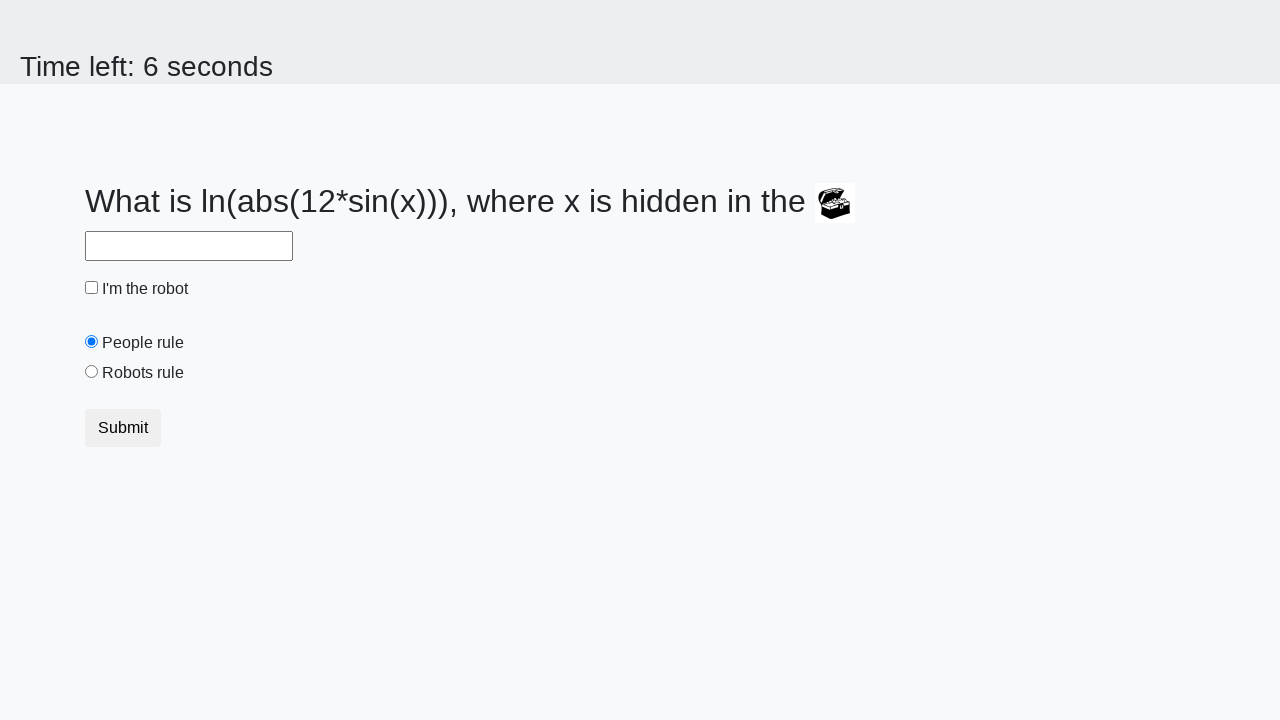

Extracted valuex attribute from treasure element
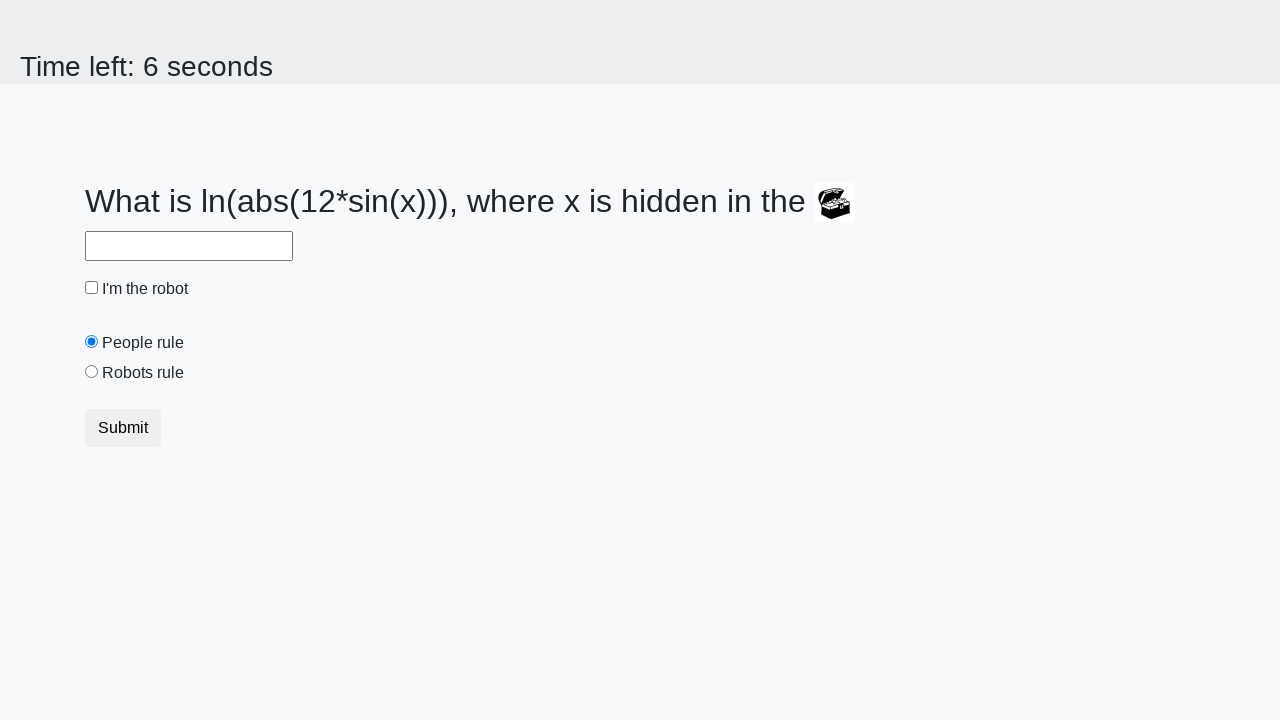

Calculated answer using mathematical formula
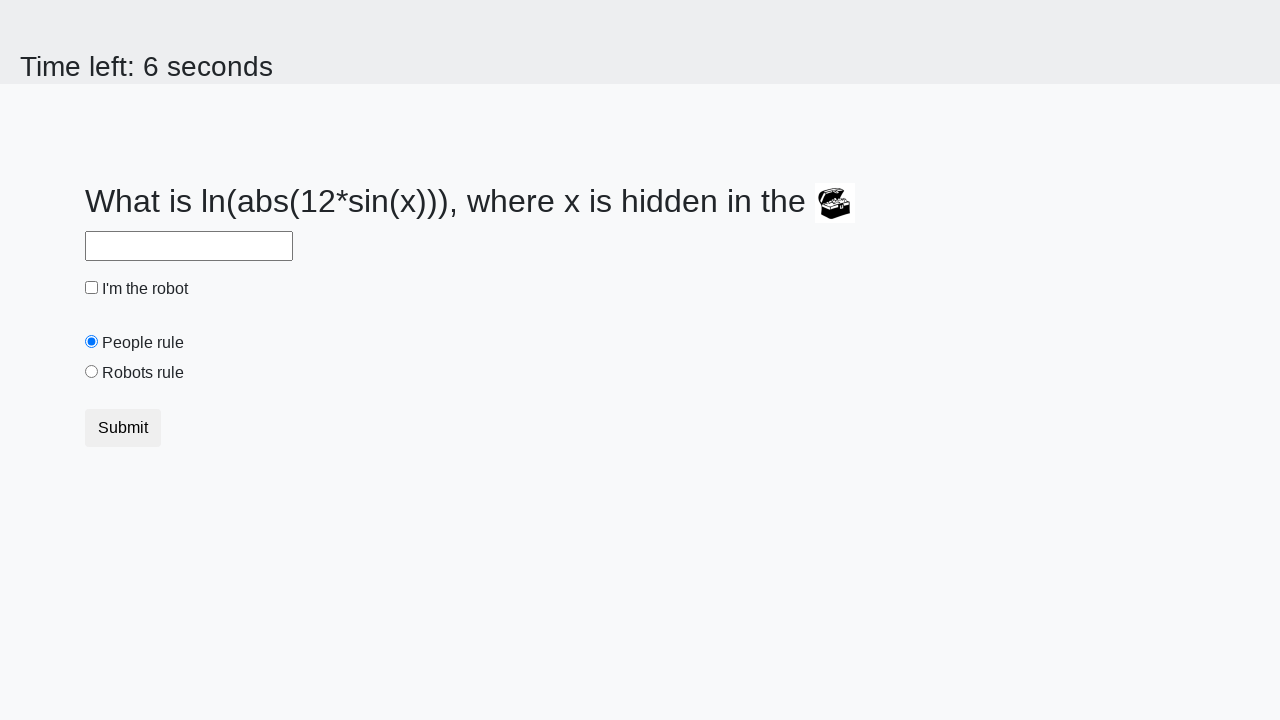

Filled answer field with calculated value on #answer
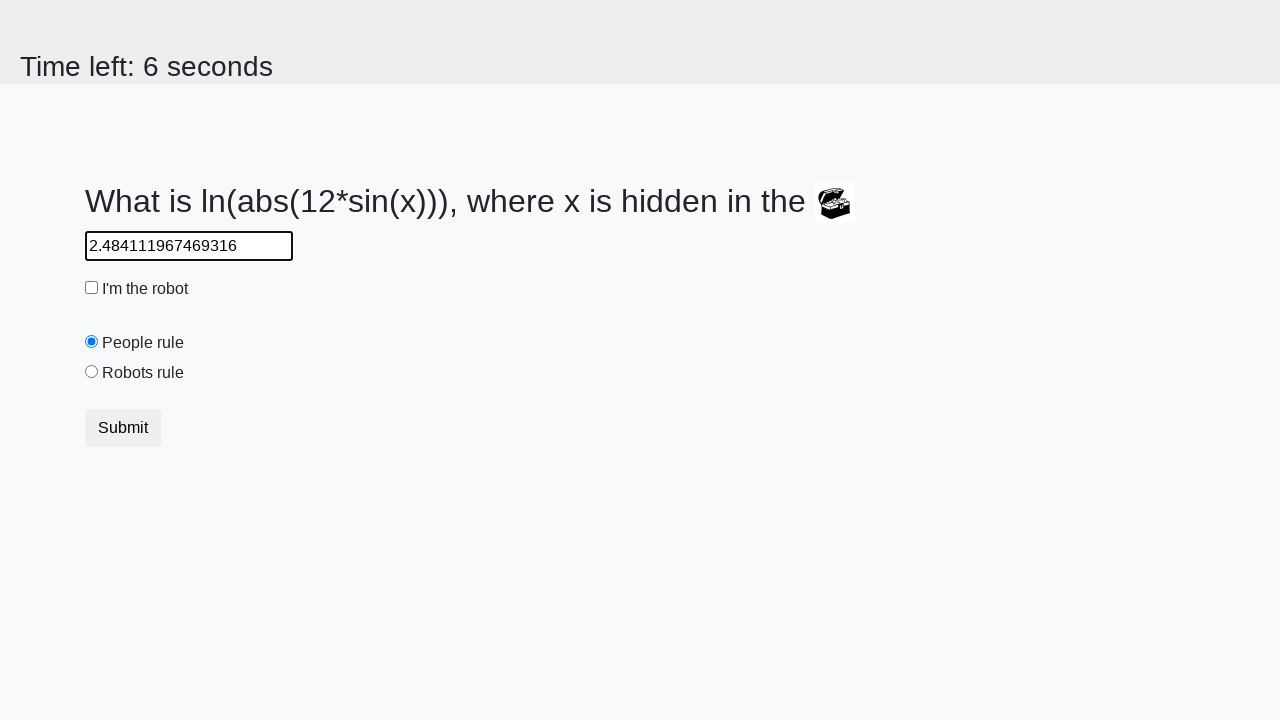

Checked the robot checkbox at (92, 288) on #robotCheckbox
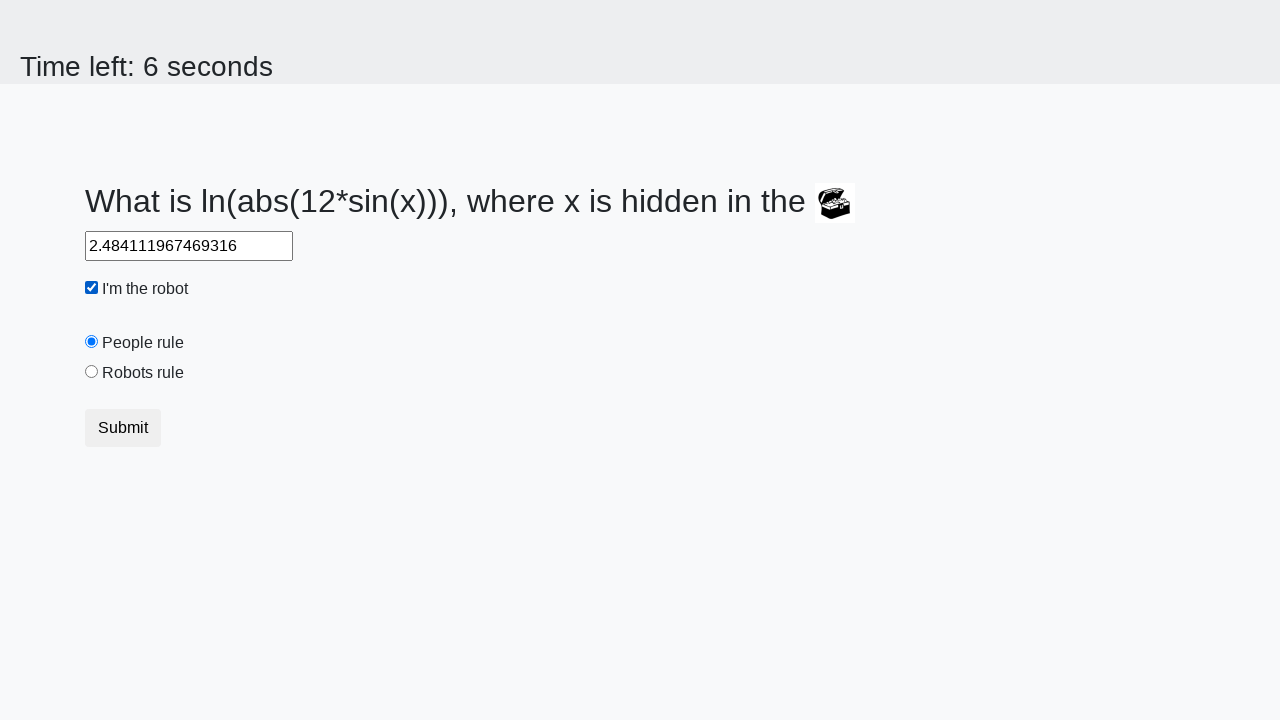

Selected the robots rule radio button at (92, 372) on #robotsRule
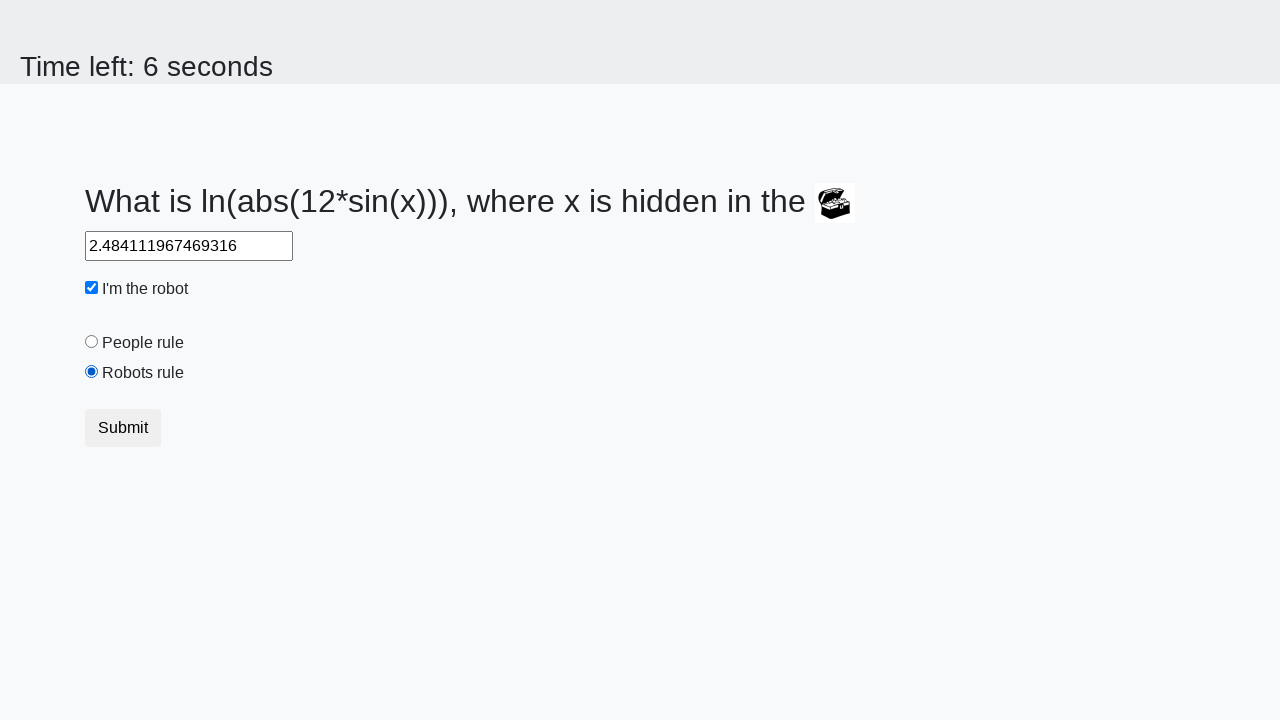

Clicked the submit button at (123, 428) on button.btn
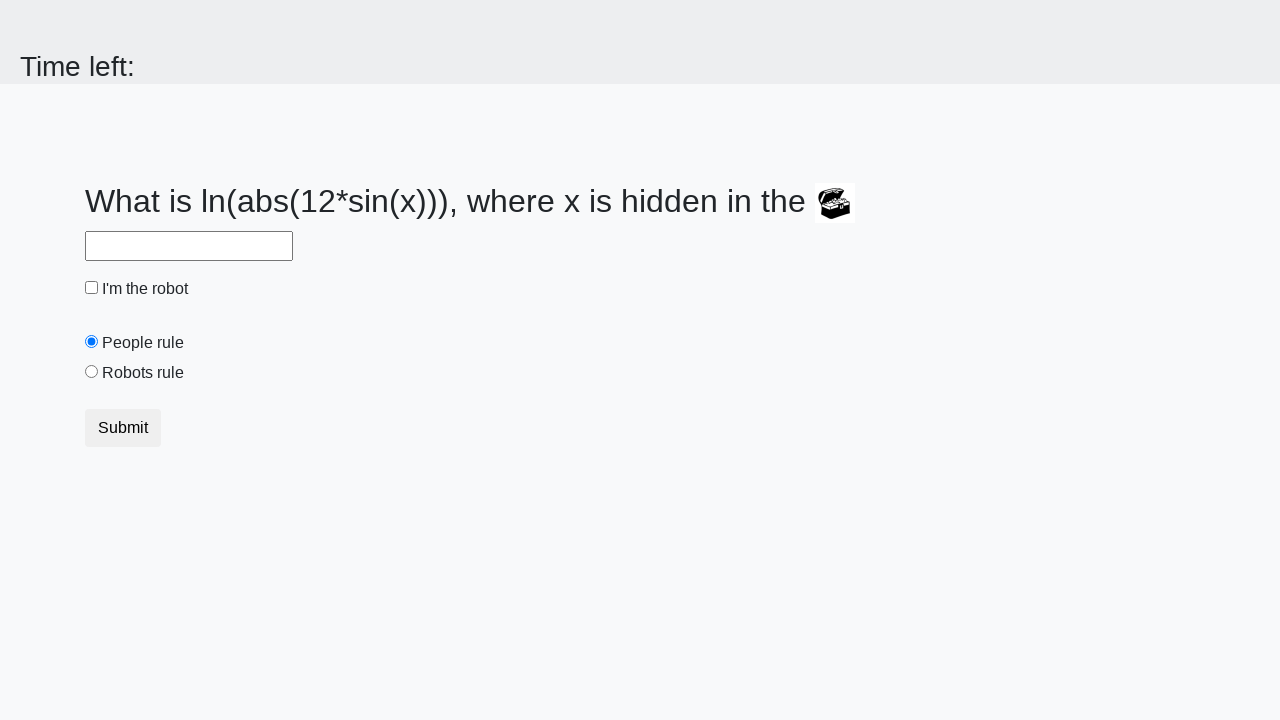

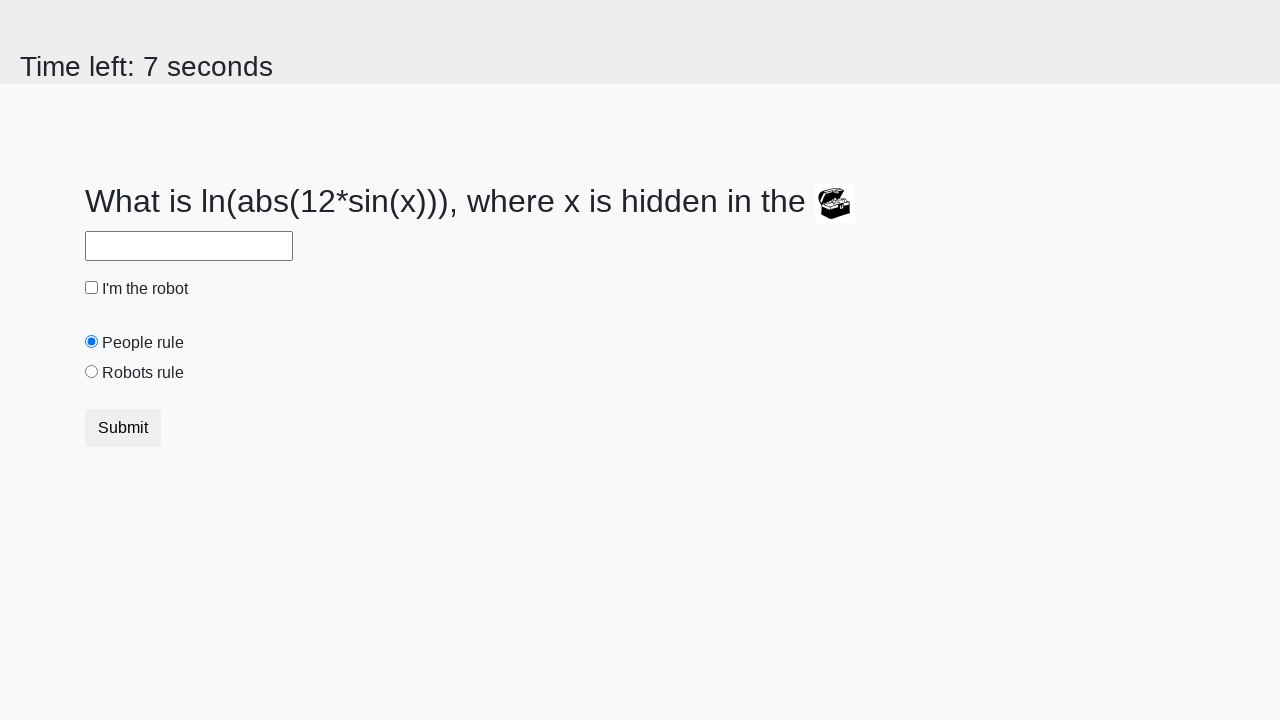